Tests marking a task as completed by adding a task, clicking the toggle checkbox, and verifying the task has the completed class.

Starting URL: https://todomvc.com/examples/react/dist

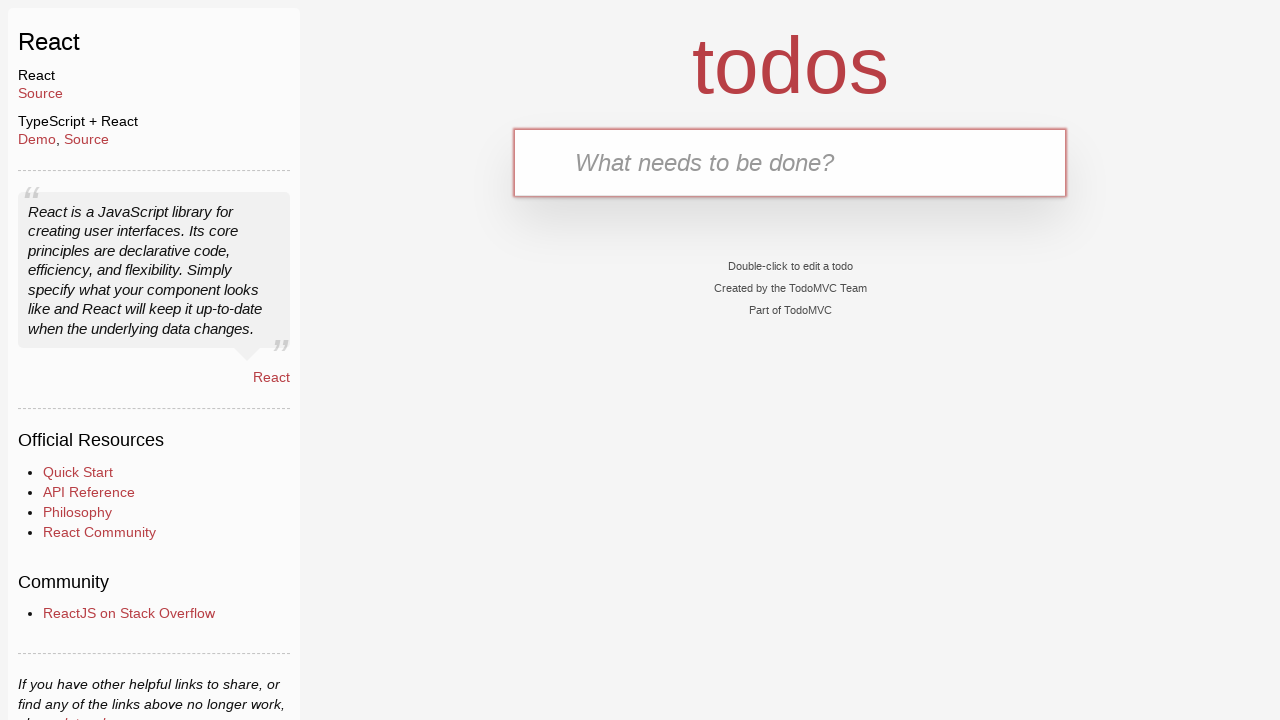

Filled task input field with 'Complete this task' on internal:attr=[placeholder="What needs to be done?"i]
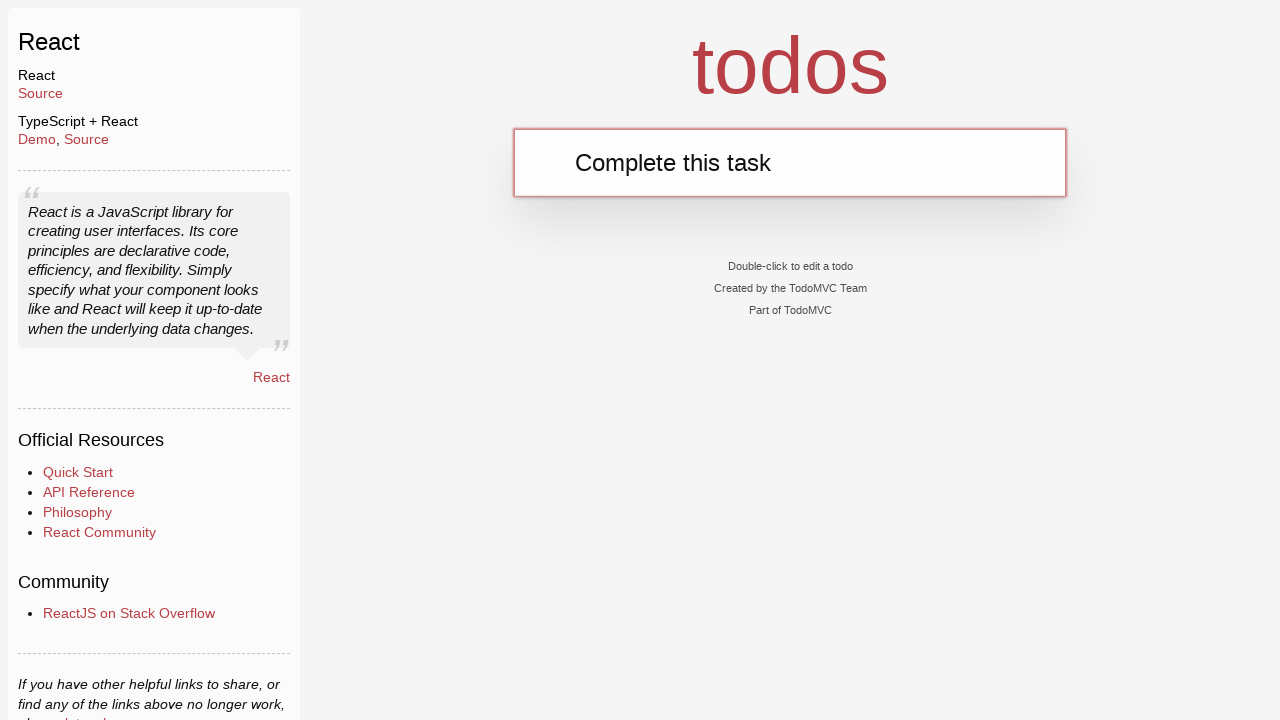

Pressed Enter to add the task on internal:attr=[placeholder="What needs to be done?"i]
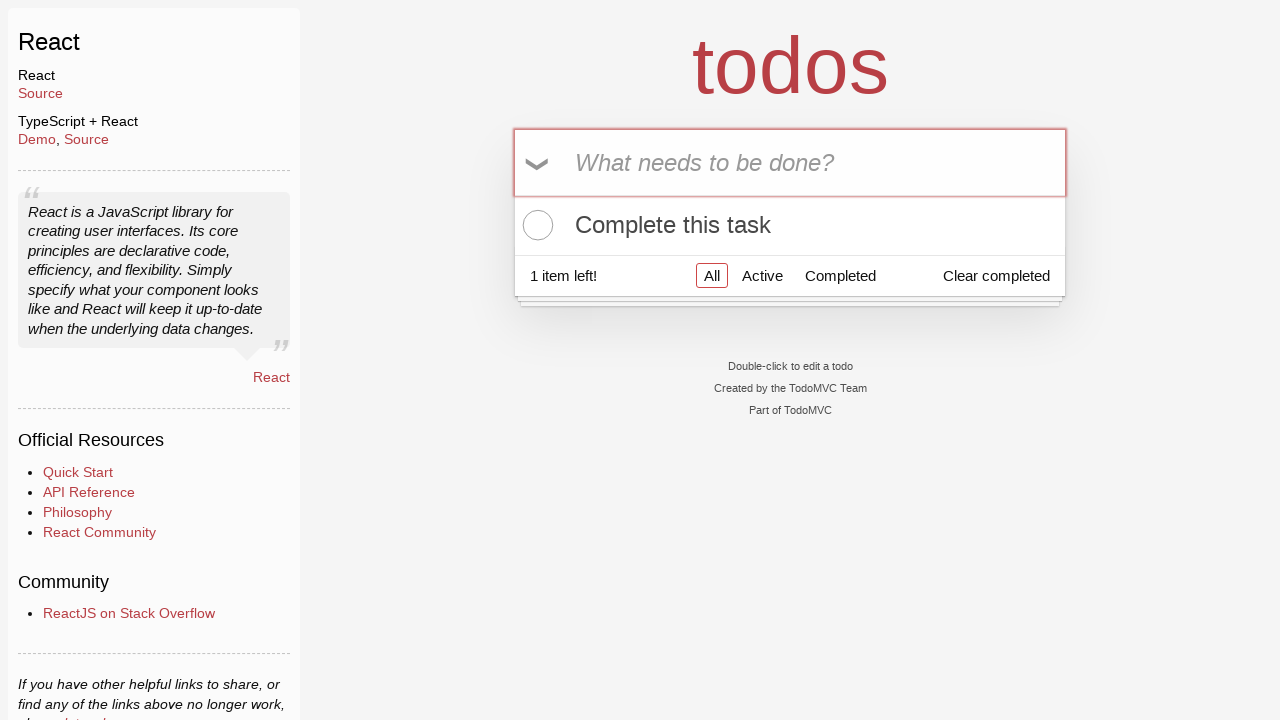

Clicked toggle checkbox to mark task as completed at (535, 225) on .toggle
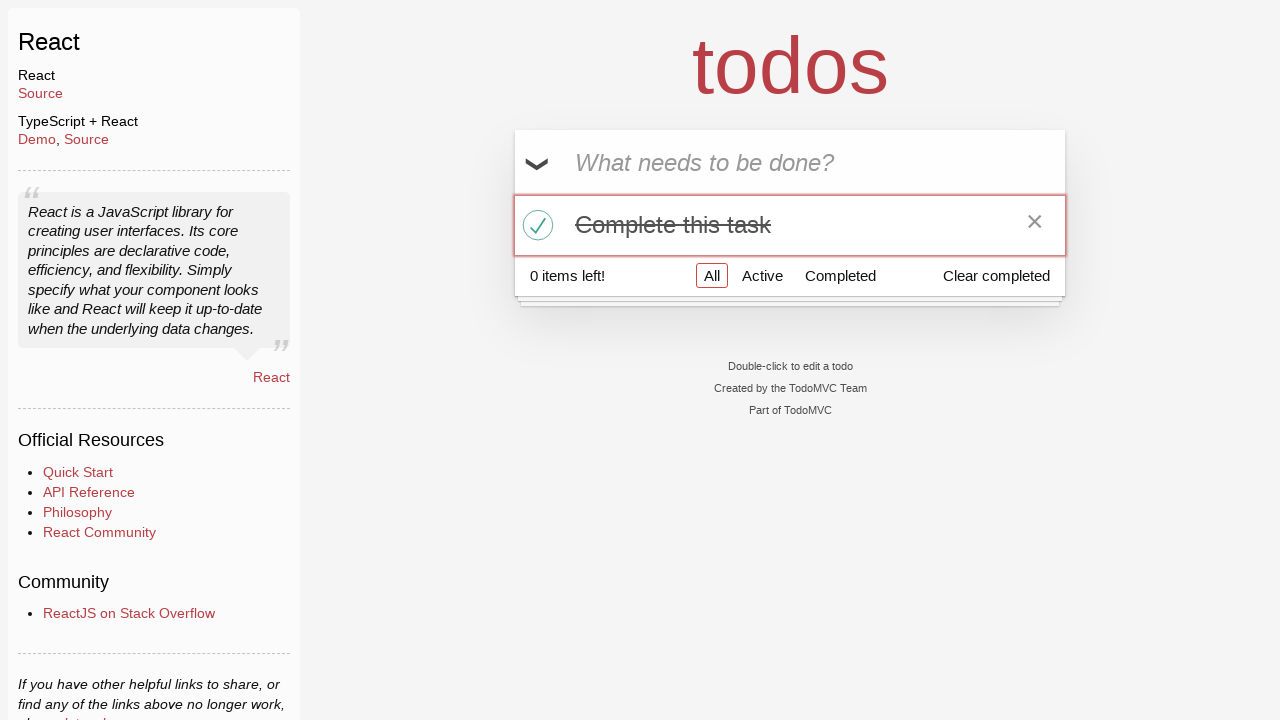

Verified task is marked with completed class
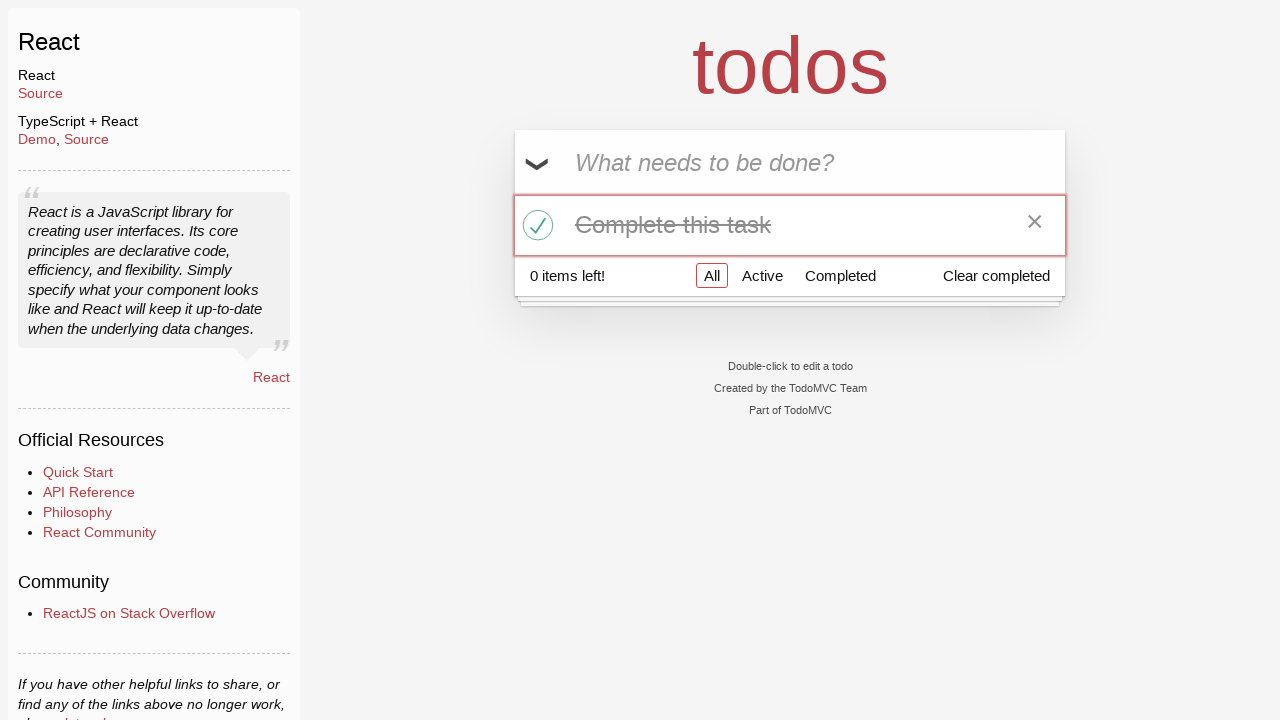

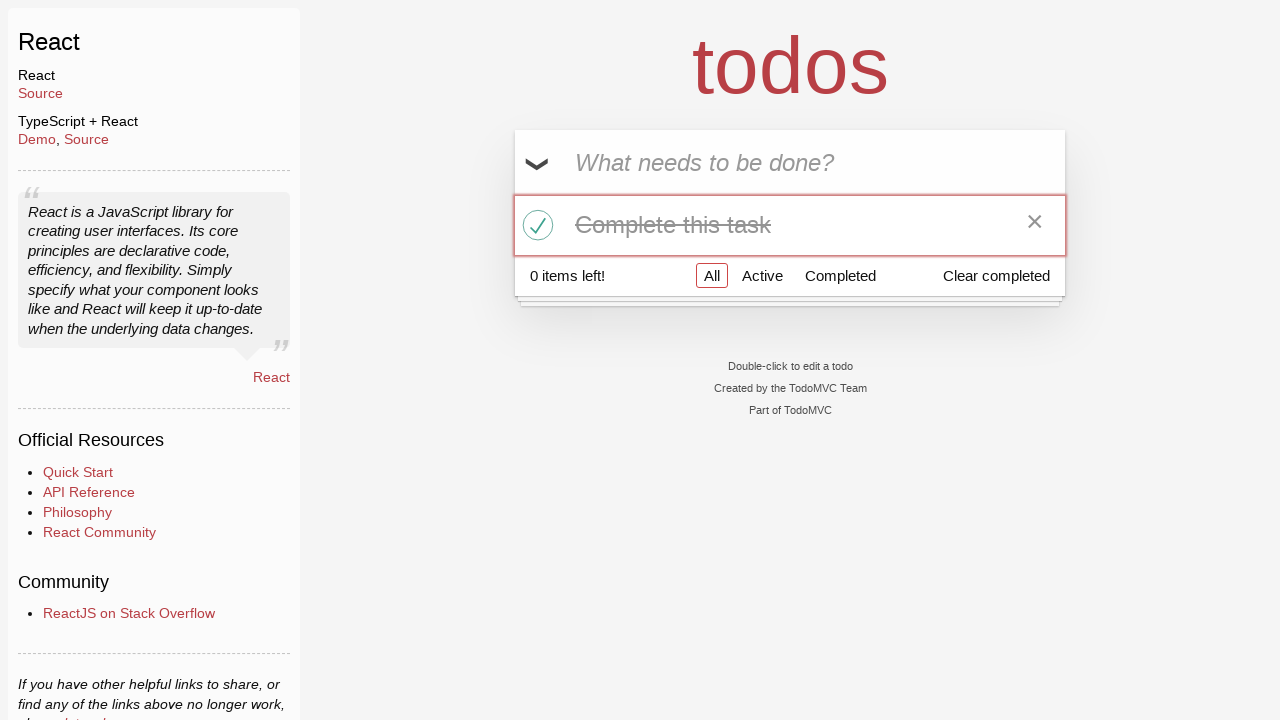